Navigates to the Links section and verifies the URL contains '/links'

Starting URL: https://demoqa.com/elements

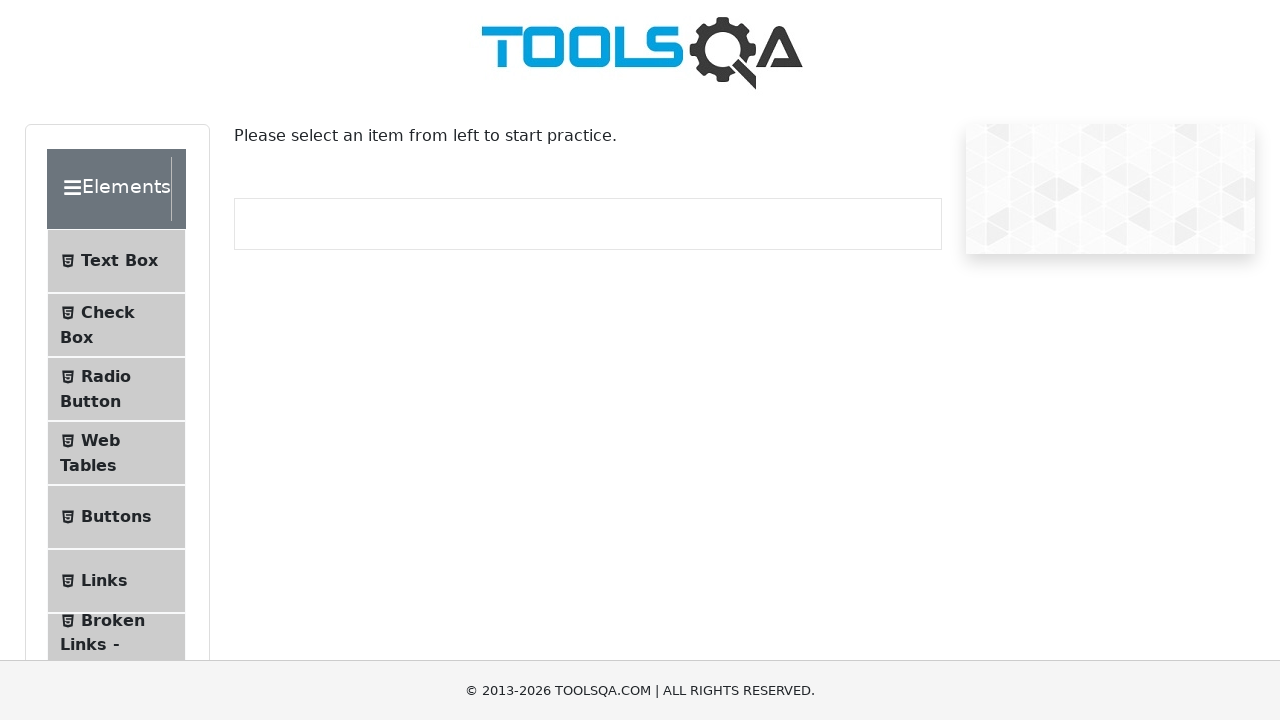

Clicked on Links menu item at (104, 581) on li >> internal:text="Links"s
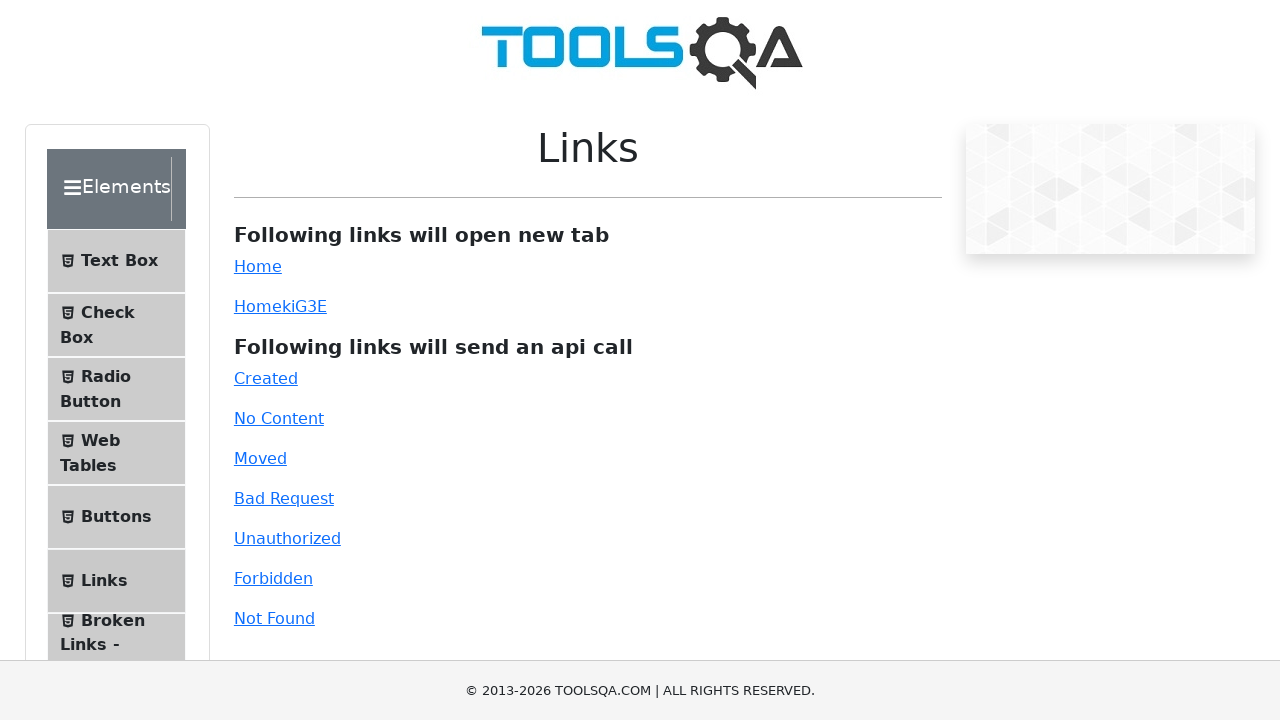

Navigated to /links URL
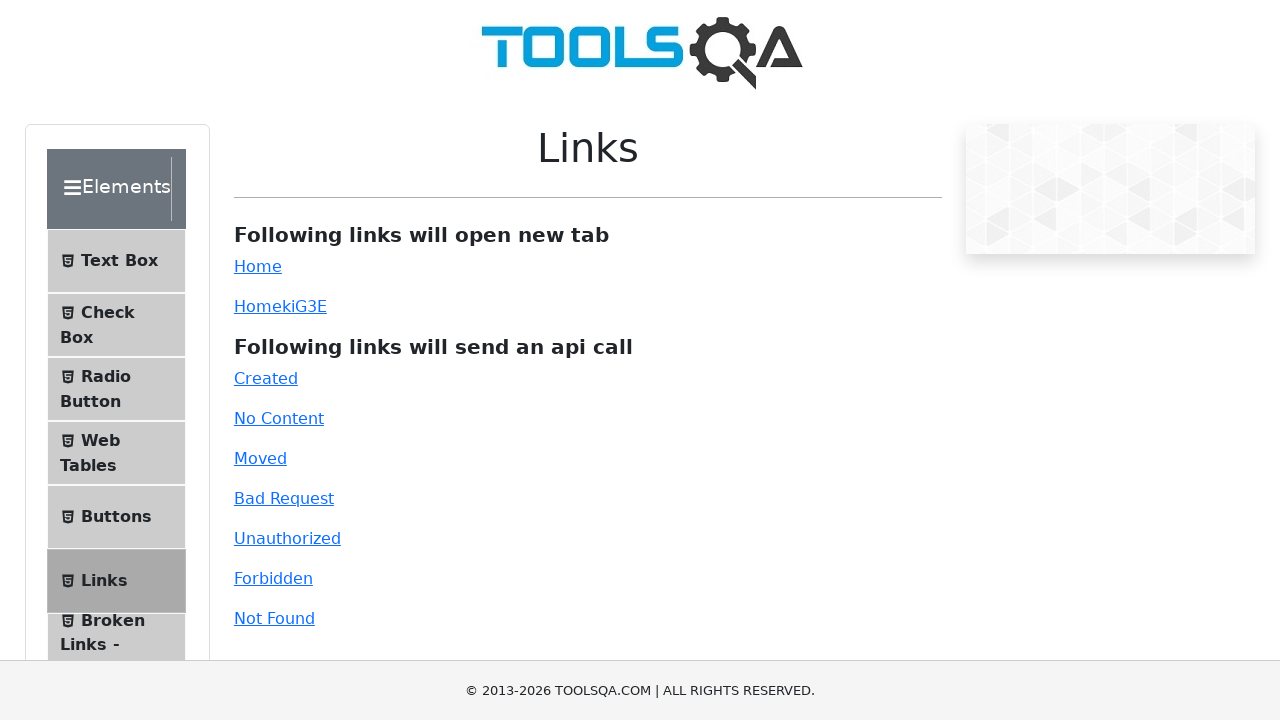

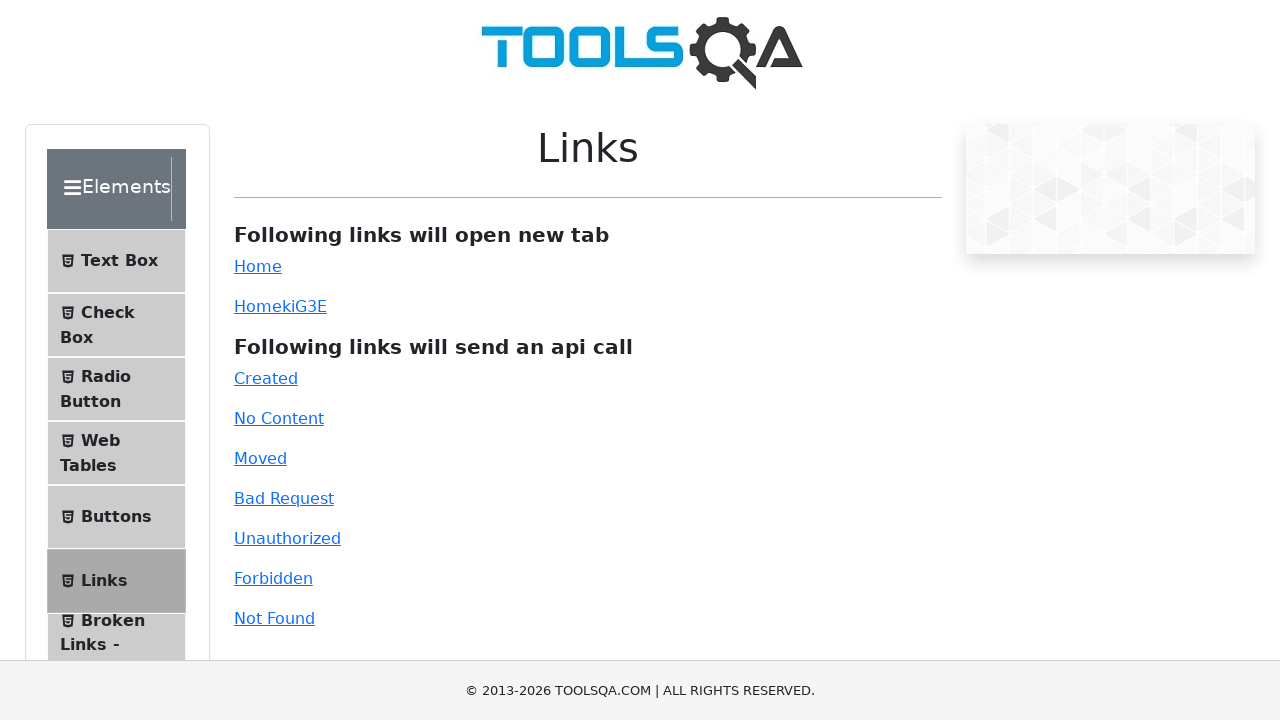